Tests forgot password form by entering an email address and submitting the form

Starting URL: https://the-internet.herokuapp.com/forgot_password

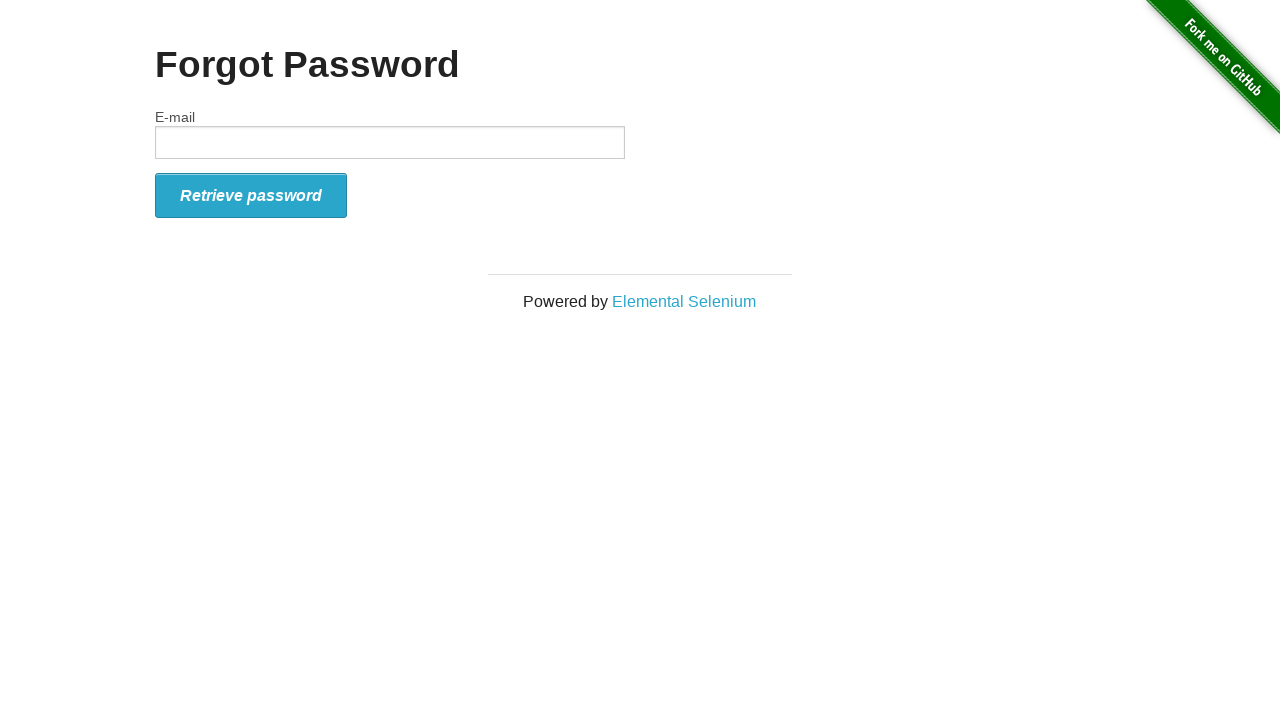

Entered email address 'testuser@example.com' in forgot password field on #email
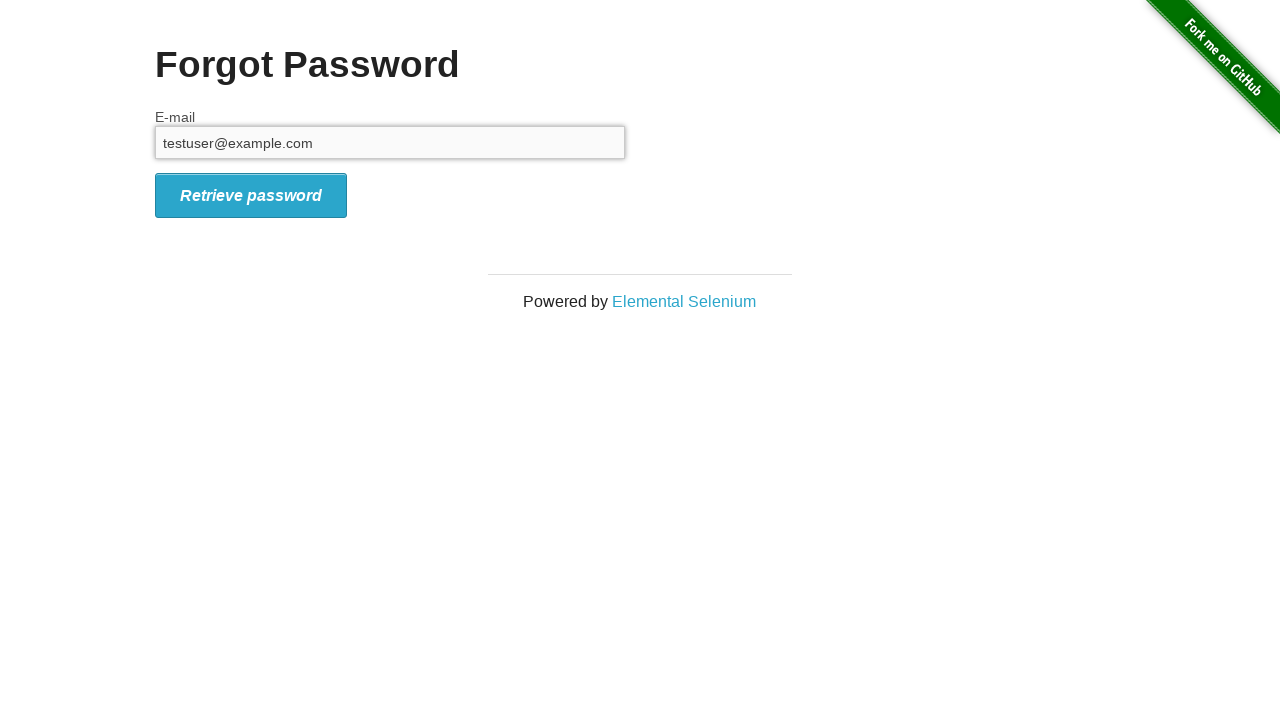

Clicked retrieve password button to submit forgot password form at (251, 195) on #form_submit
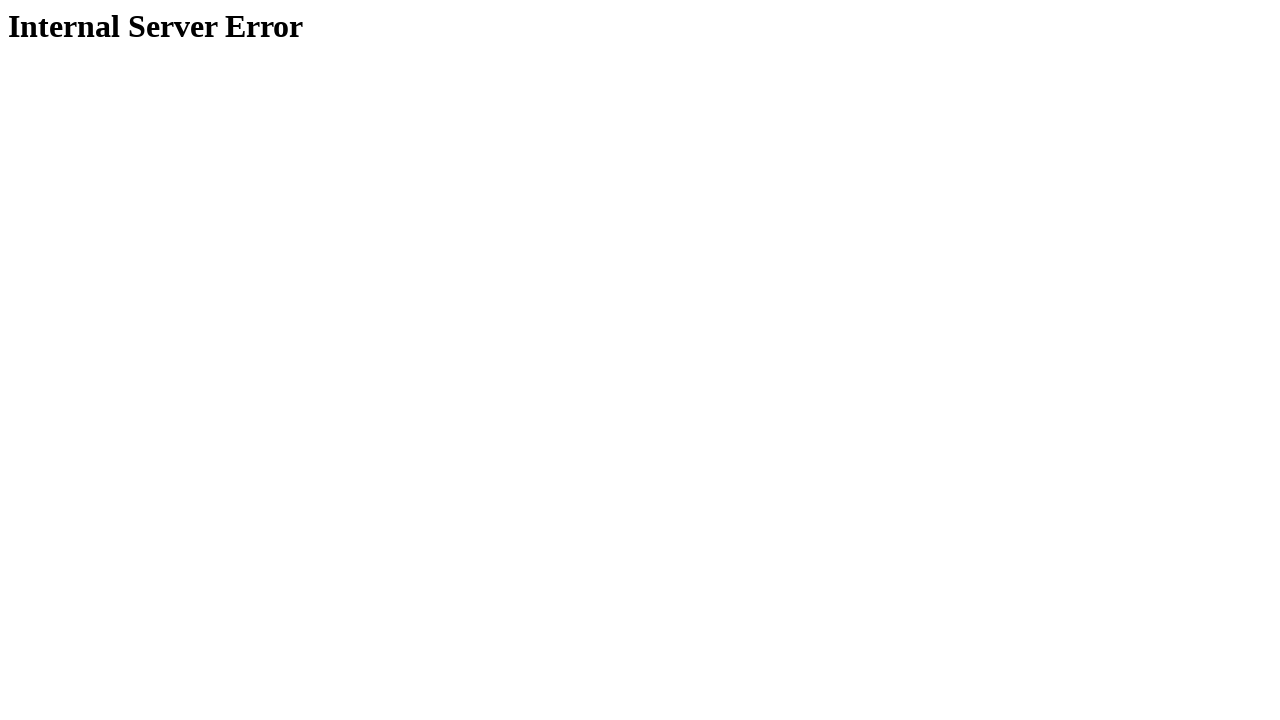

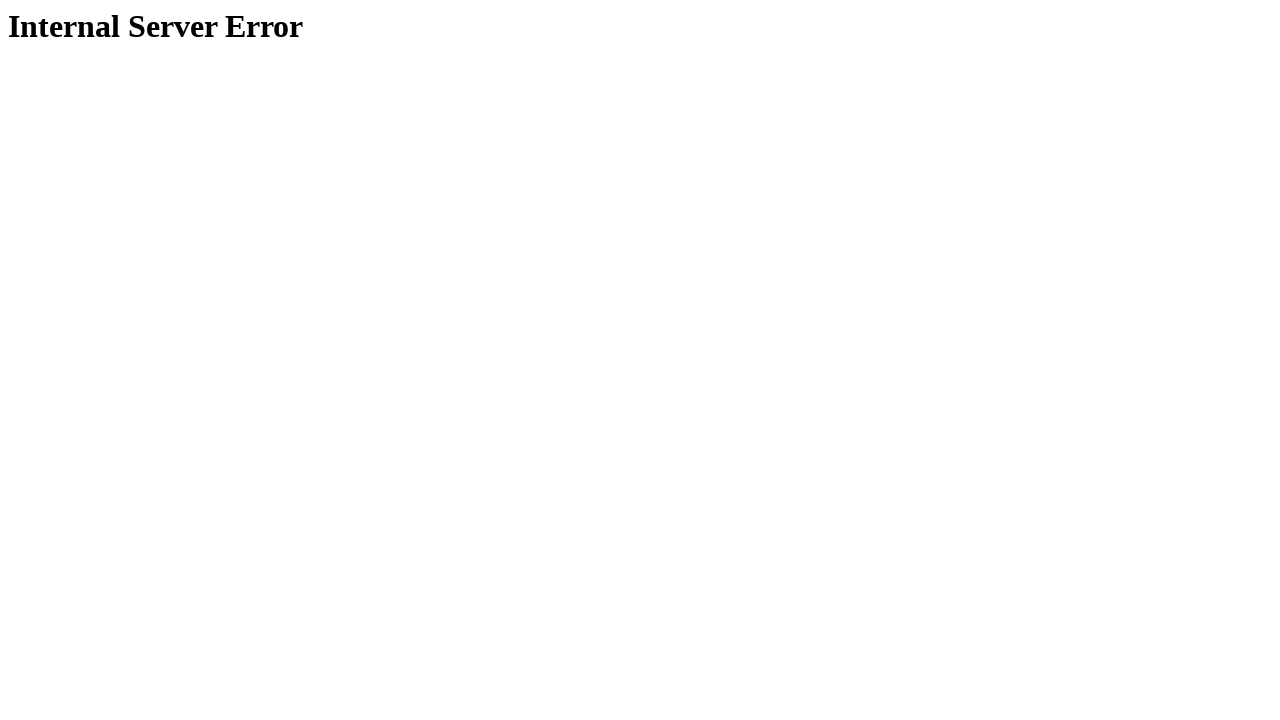